Tests the show/hide functionality of a text input field by clicking show button and entering text

Starting URL: https://www.rahulshettyacademy.com/AutomationPractice/

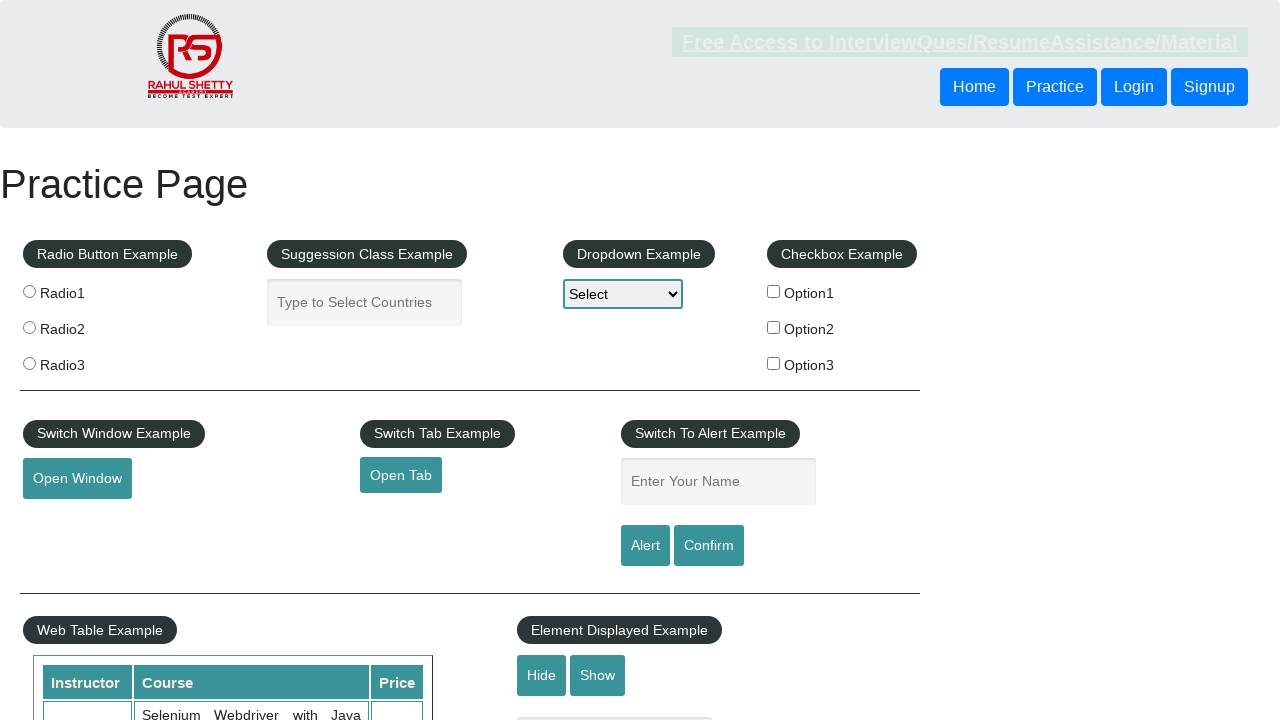

Clicked show textbox button to make input field visible at (598, 675) on #show-textbox
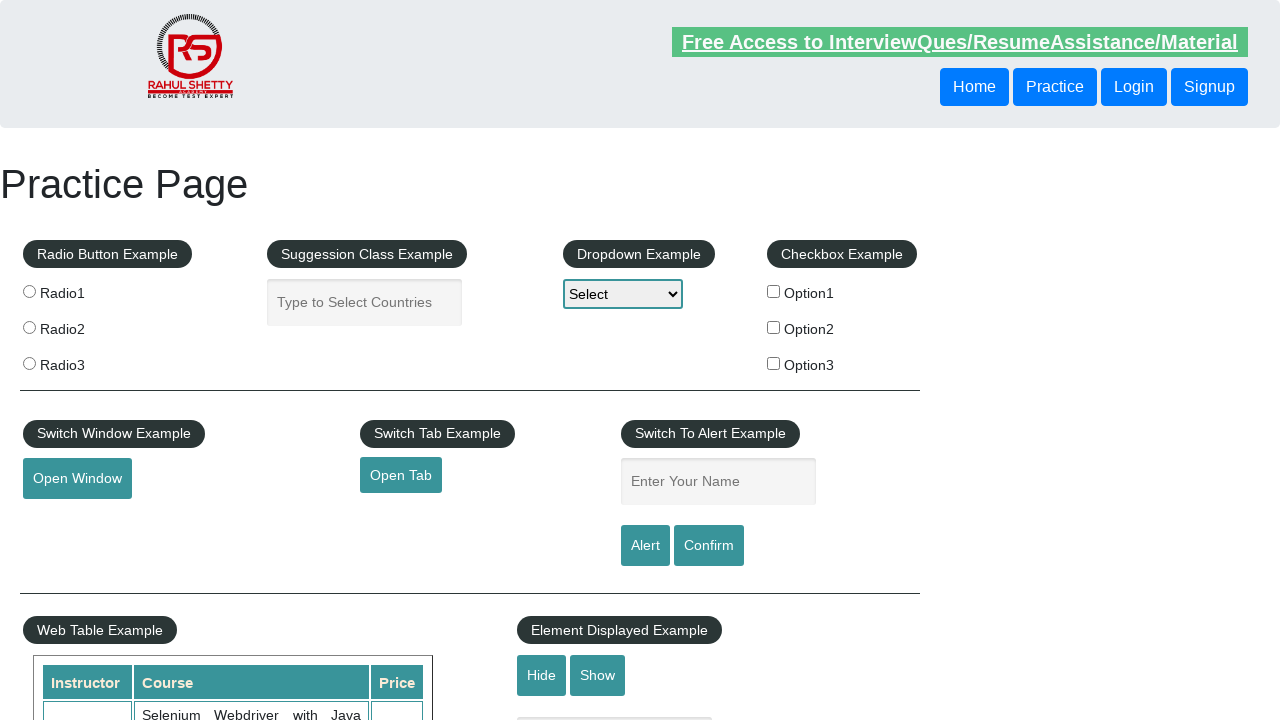

Entered 'Hi Everyone' into the text input field on #displayed-text
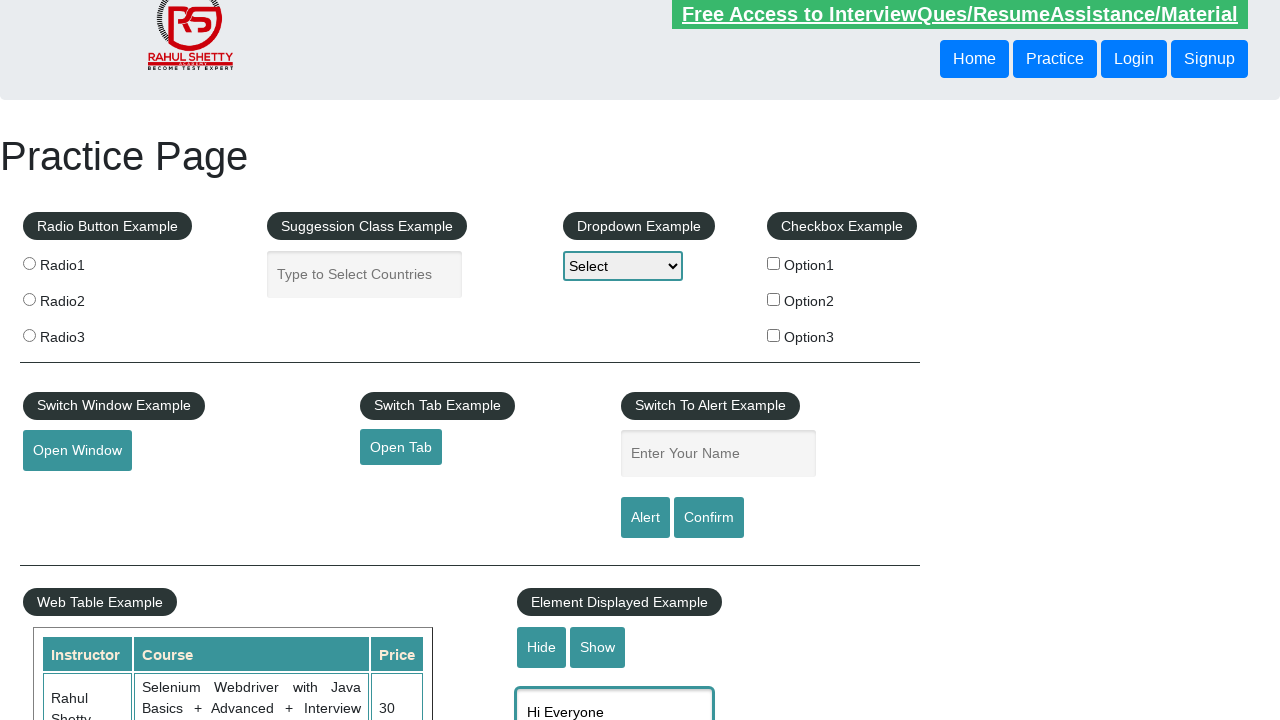

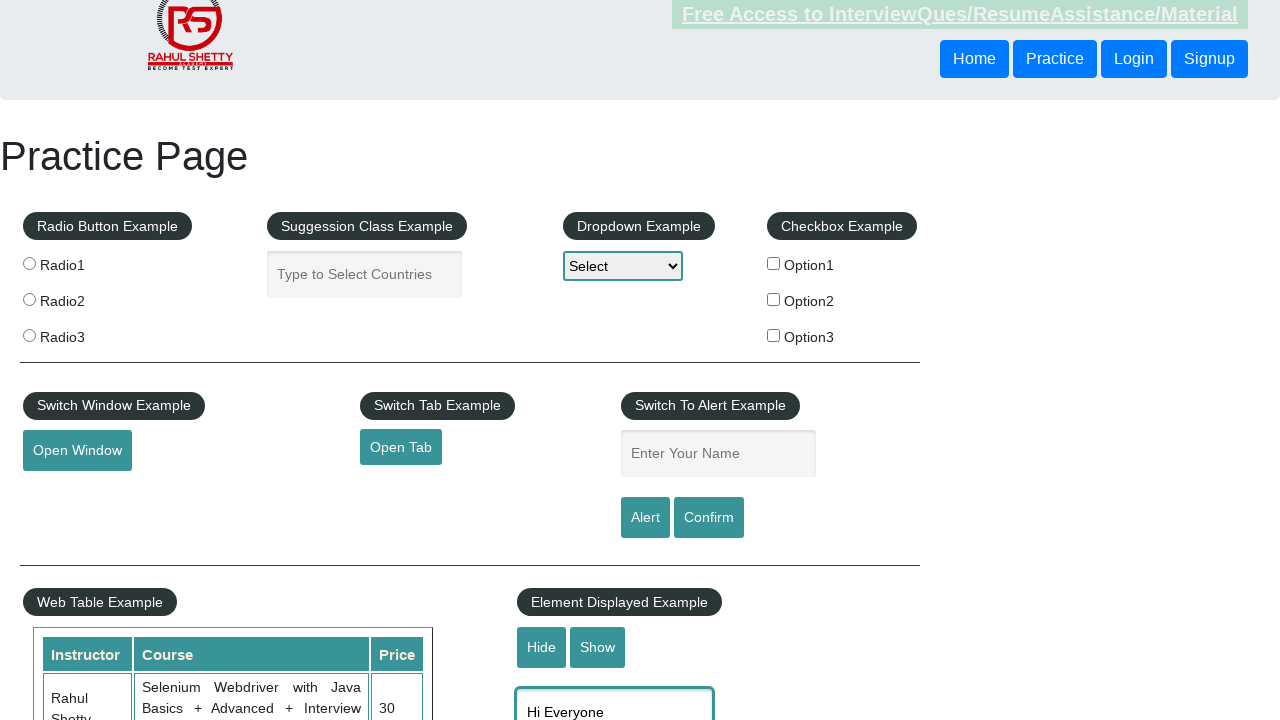